Tests card validation errors on a sandbox payment form by entering an invalid card number and non-Latin cardholder name to verify error messages are displayed.

Starting URL: https://sandbox.cardpay.com/MI/cardpayment2.html?orderXml=PE9SREVSIFdBTExFVF9JRD0nODI5OScgT1JERVJfTlVNQkVSPSc0NTgyMTEnIEFNT1VOVD0nMjkxLjg2JyBDVVJSRU5DWT0nRVVSJyAgRU1BSUw9J2N1c3RvbWVyQGV4YW1wbGUuY29tJz4KPEFERFJFU1MgQ09VTlRSWT0nVVNBJyBTVEFURT0nTlknIFpJUD0nMTAwMDEnIENJVFk9J05ZJyBTVFJFRVQ9JzY3NyBTVFJFRVQnIFBIT05FPSc4NzY5OTA5MCcgVFlQRT0nQklMTElORycvPgo8L09SREVSPg==&sha512=998150a2b27484b776a1628bfe7505a9cb430f276dfa35b14315c1c8f03381a90490f6608f0dcff789273e05926cd782e1bb941418a9673f43c47595aa7b8b0d

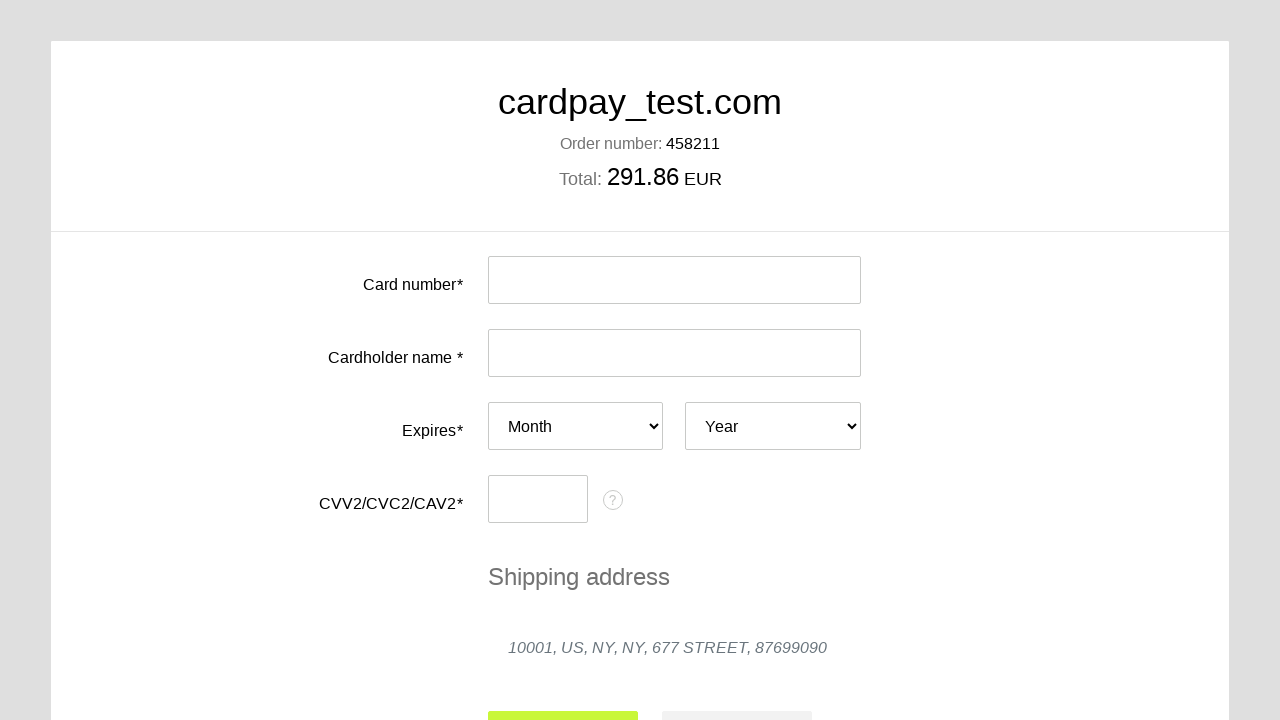

Filled card number field with invalid number '0000000000000036' on #input-card-number
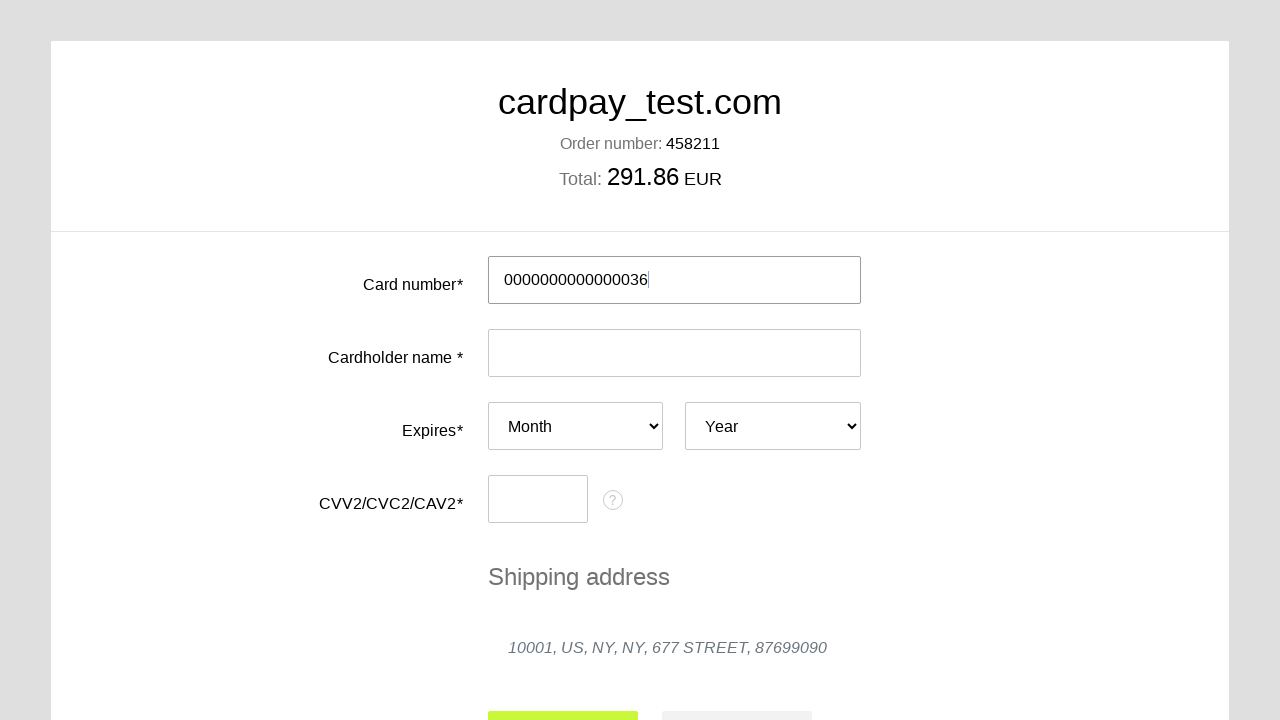

Filled cardholder name with Cyrillic characters 'МАЙК КИН' on #input-card-holder
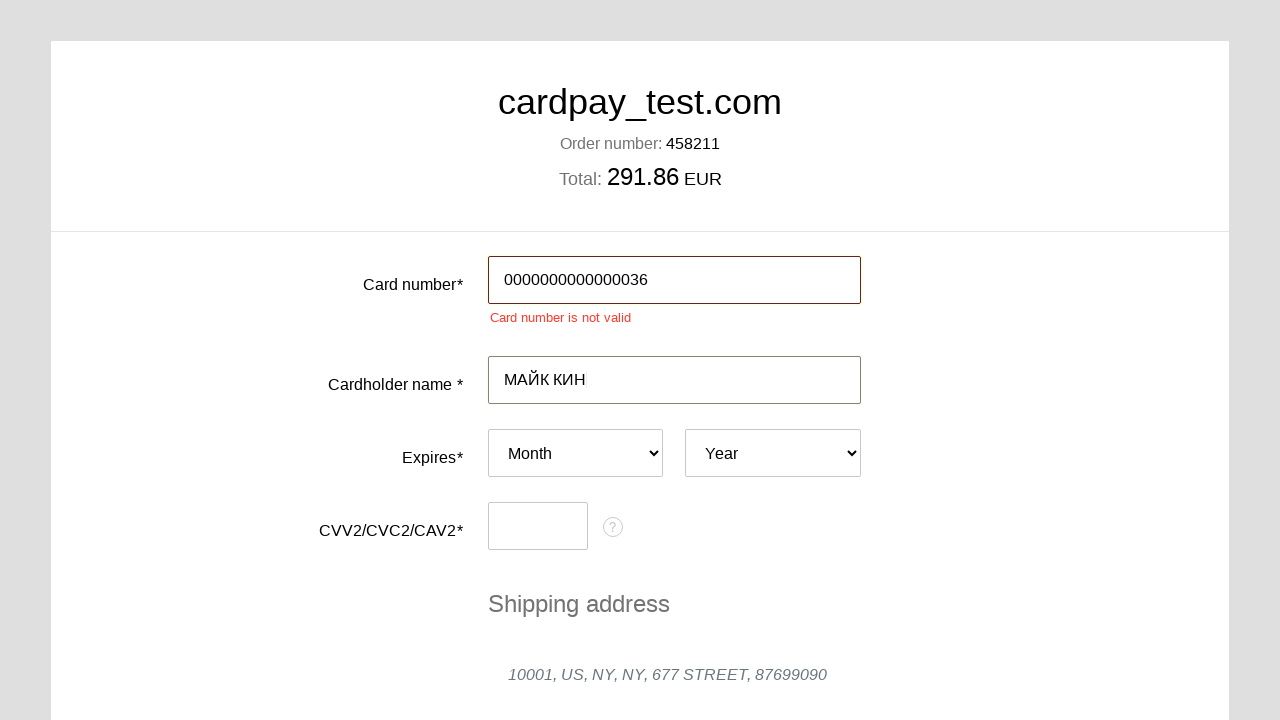

Selected expiry month '07' on #card-expires-month
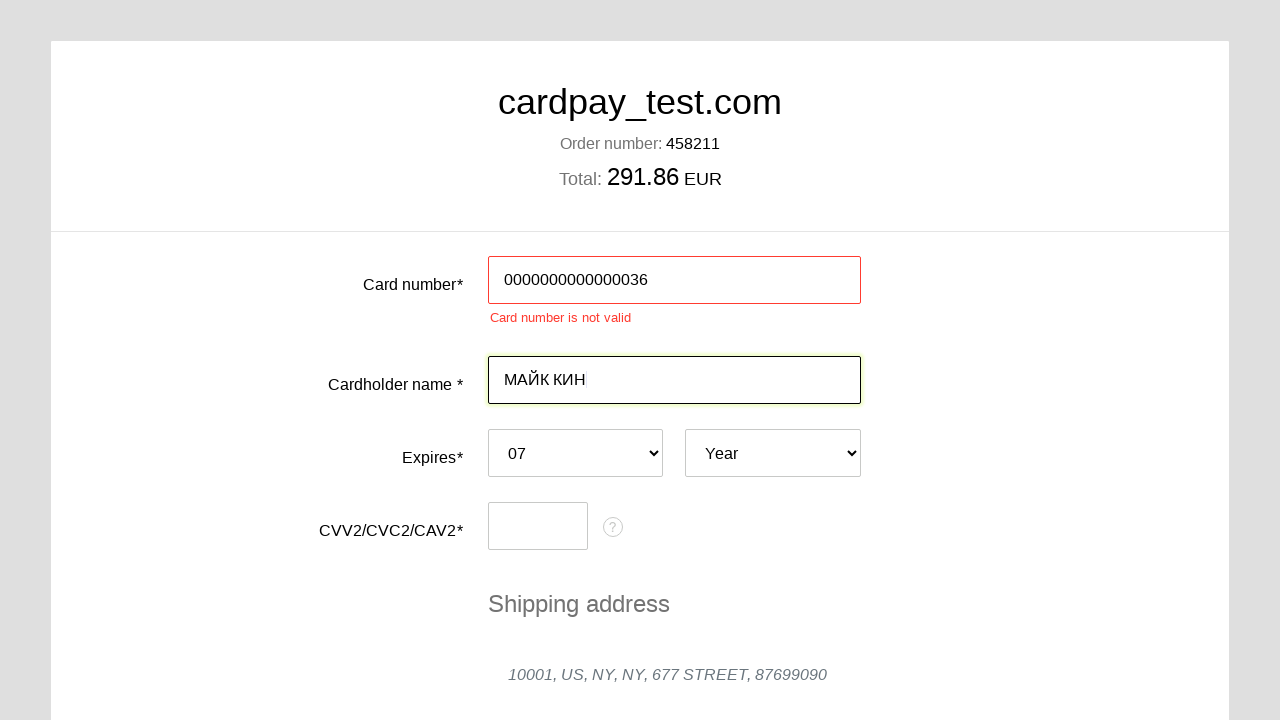

Selected expiry year '2037' on #card-expires-year
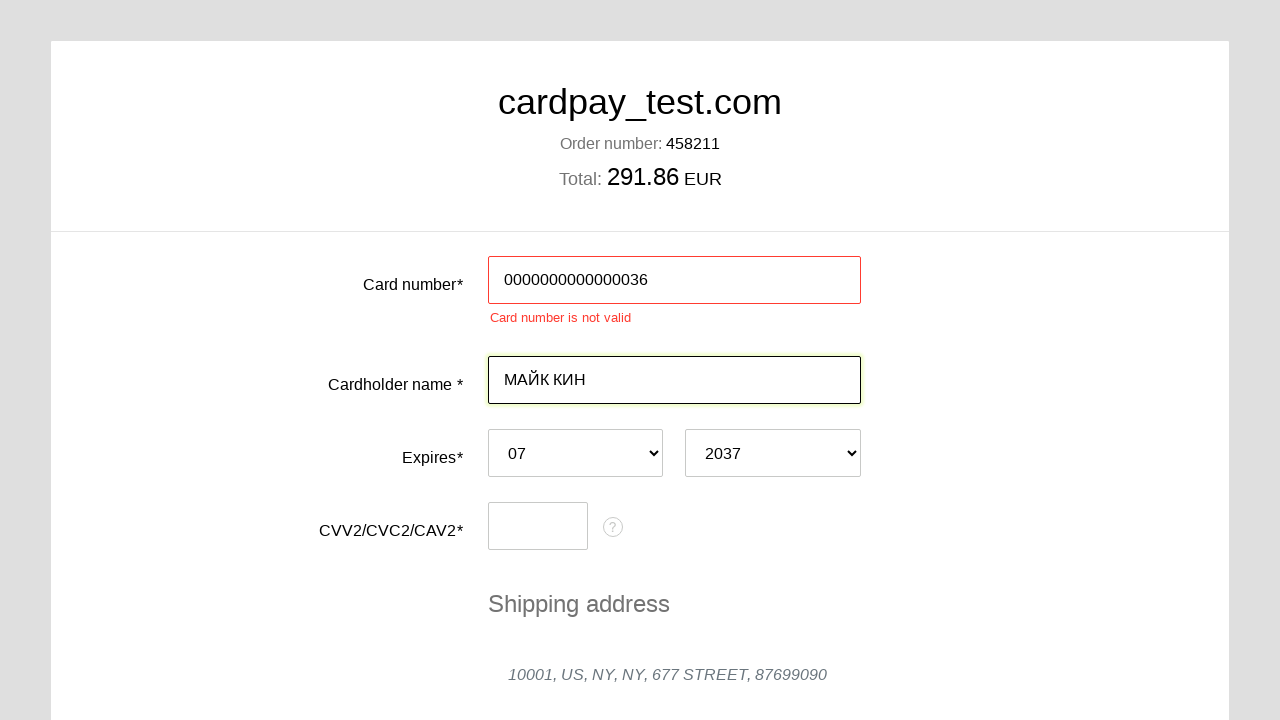

Filled CVC code with '007' on #input-card-cvc
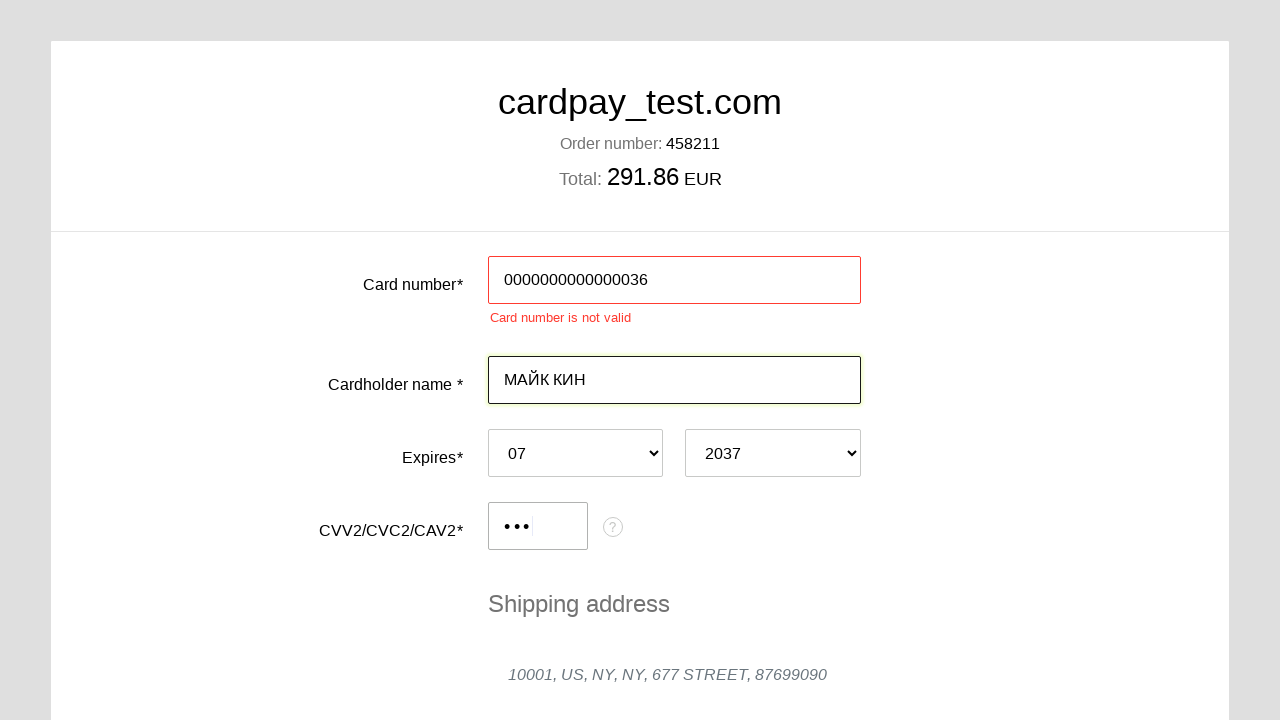

Clicked submit button to attempt payment at (563, 503) on #action-submit
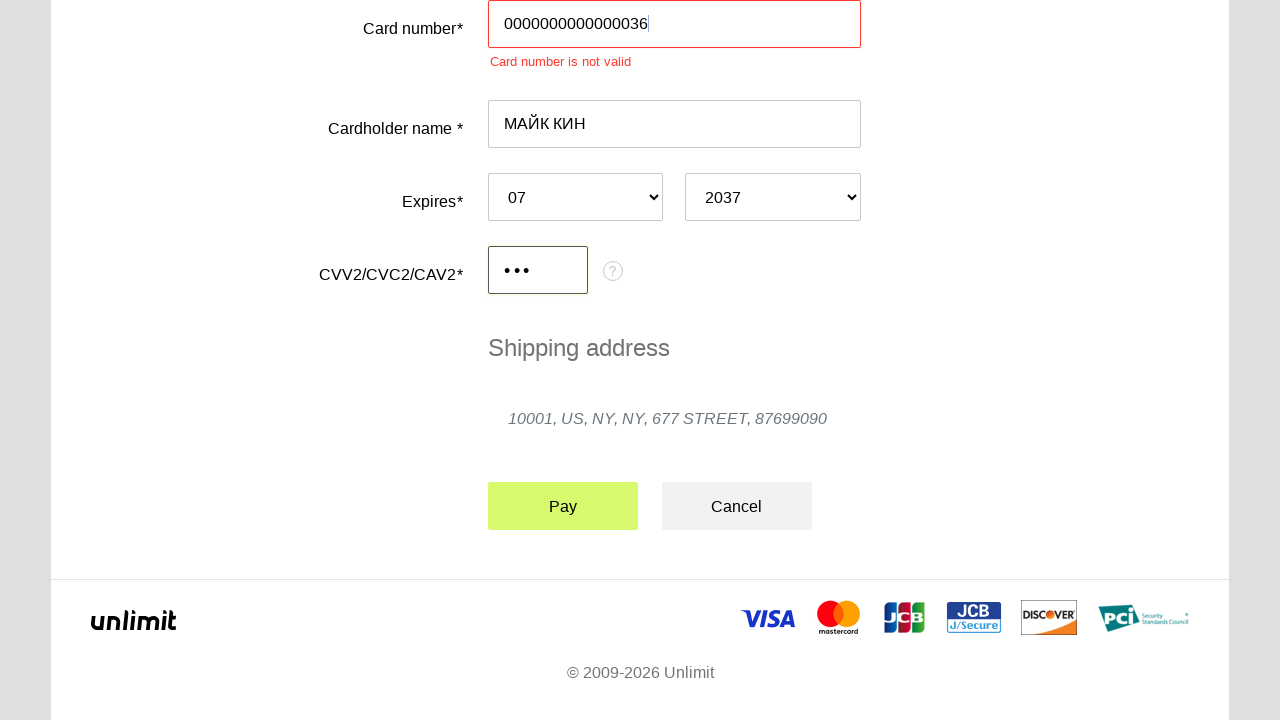

Cardholder field error label appeared
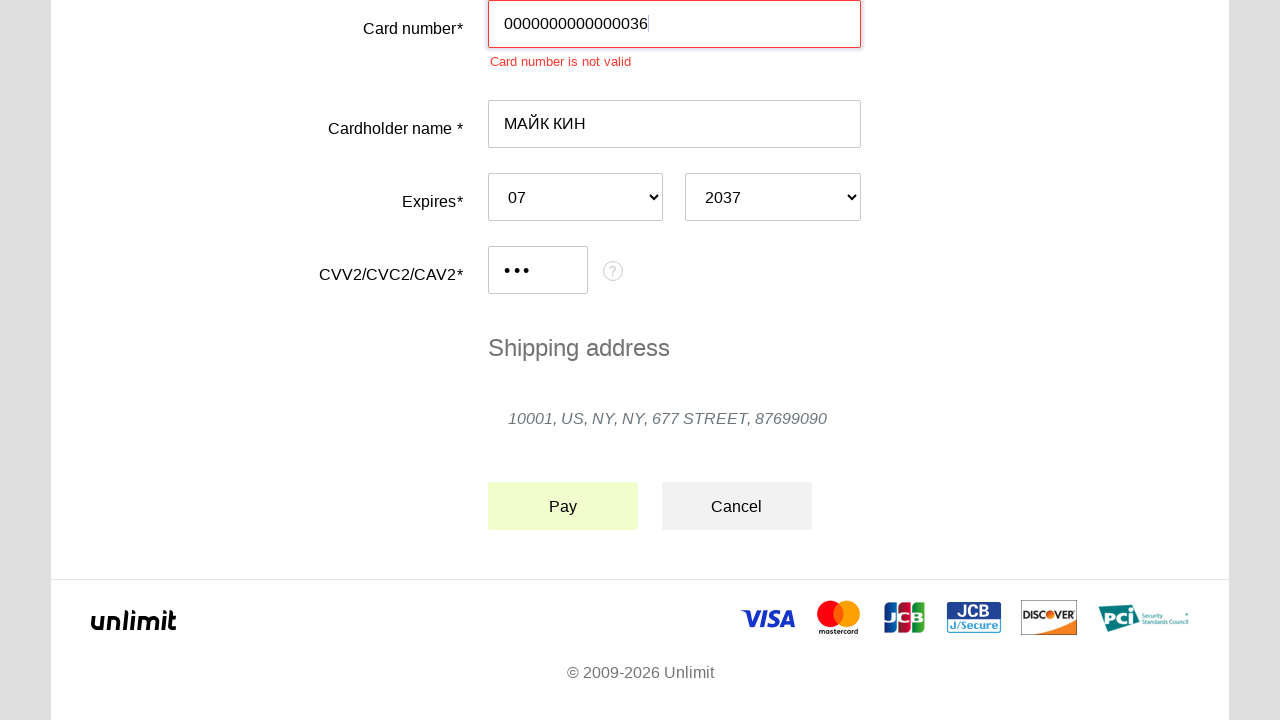

Card number field error label appeared
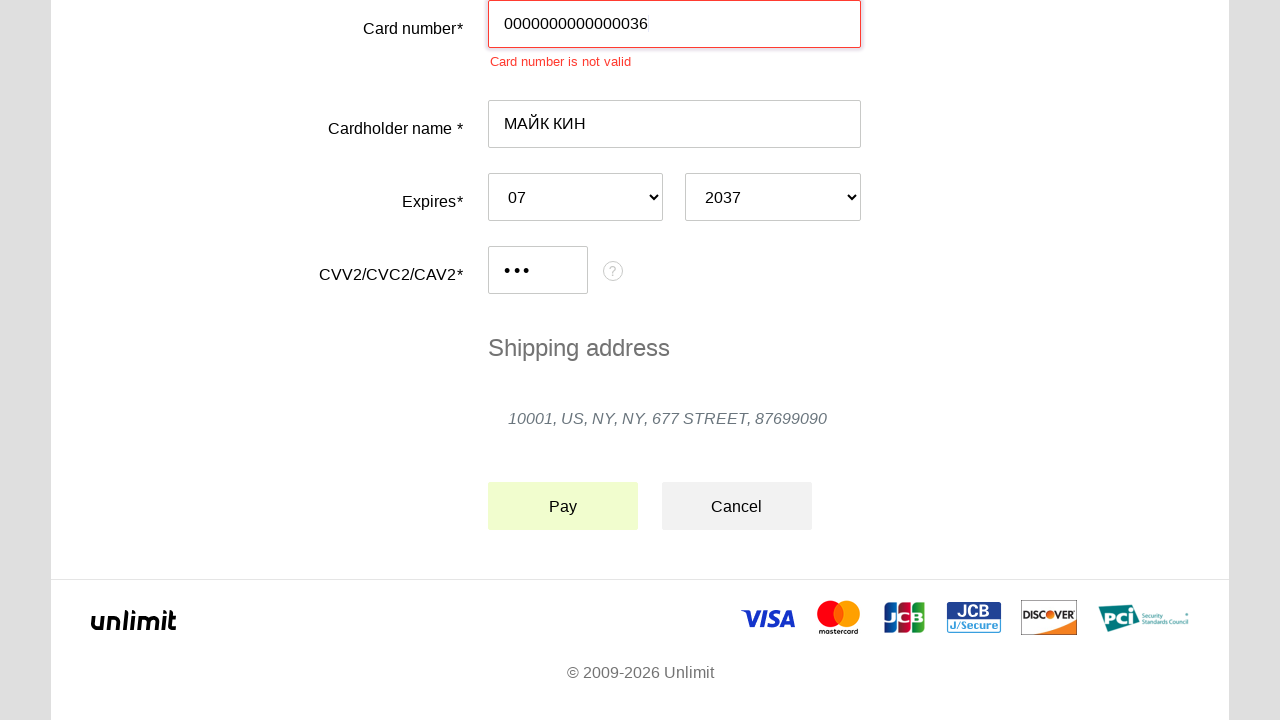

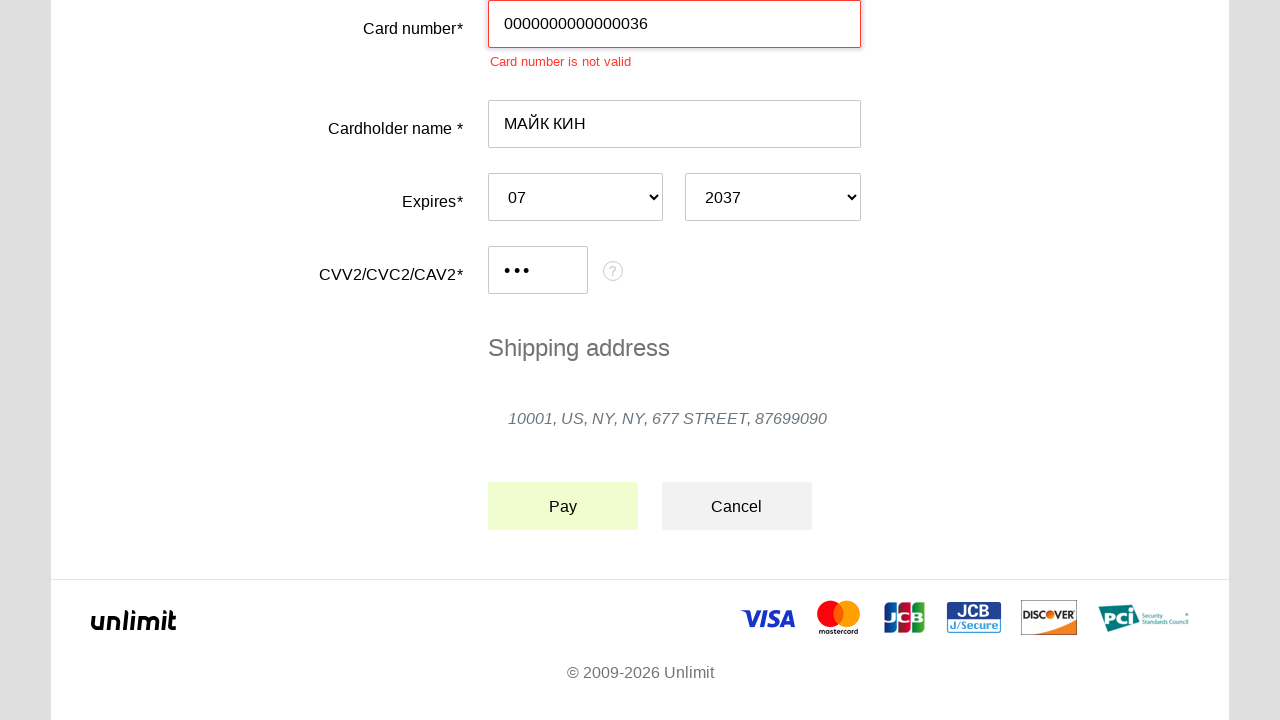